Tests that the "Ideas" footer link navigates to the correct URL (/ideas)

Starting URL: https://scratch.mit.edu

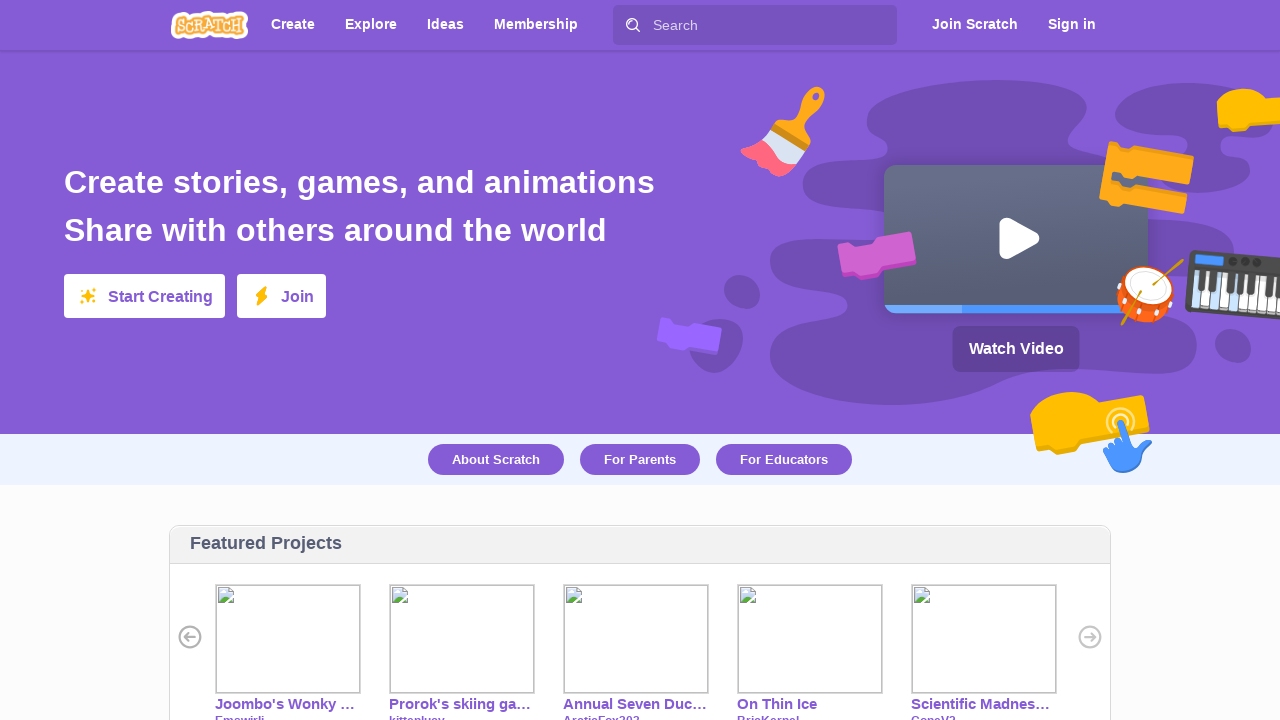

Footer element loaded
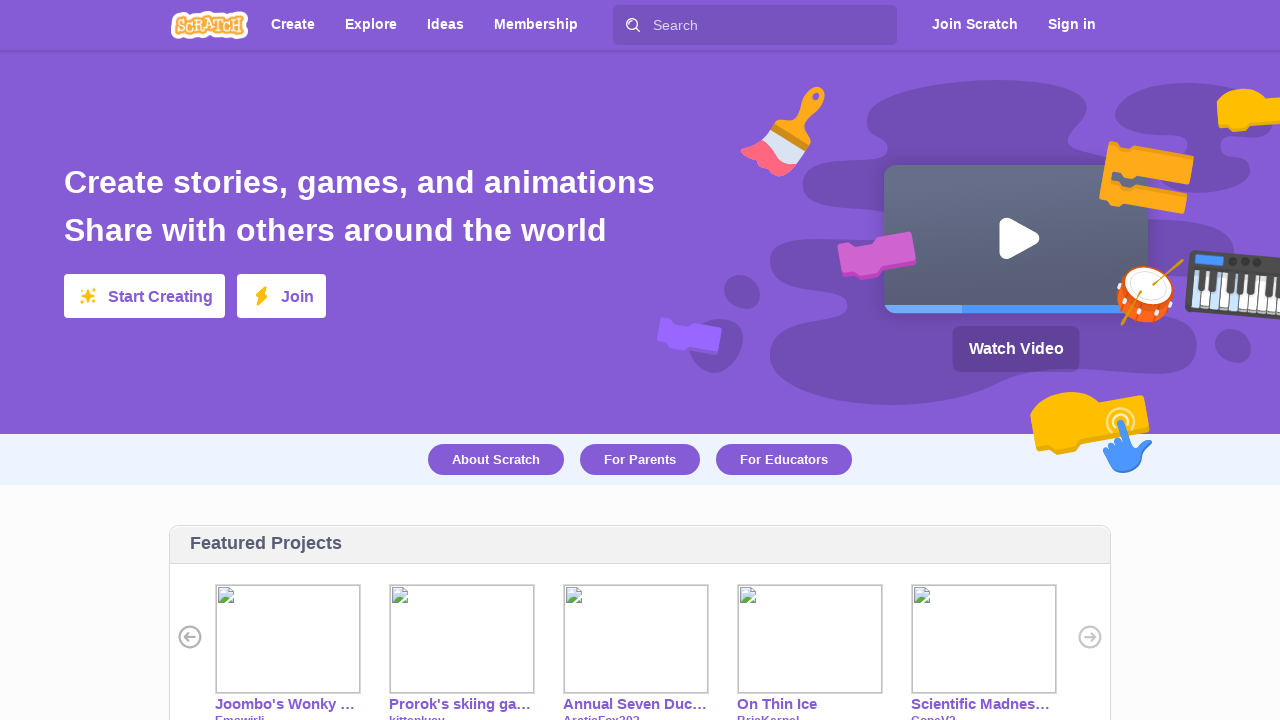

Clicked 'Ideas' link in footer at (626, 511) on #footer >> text=Ideas
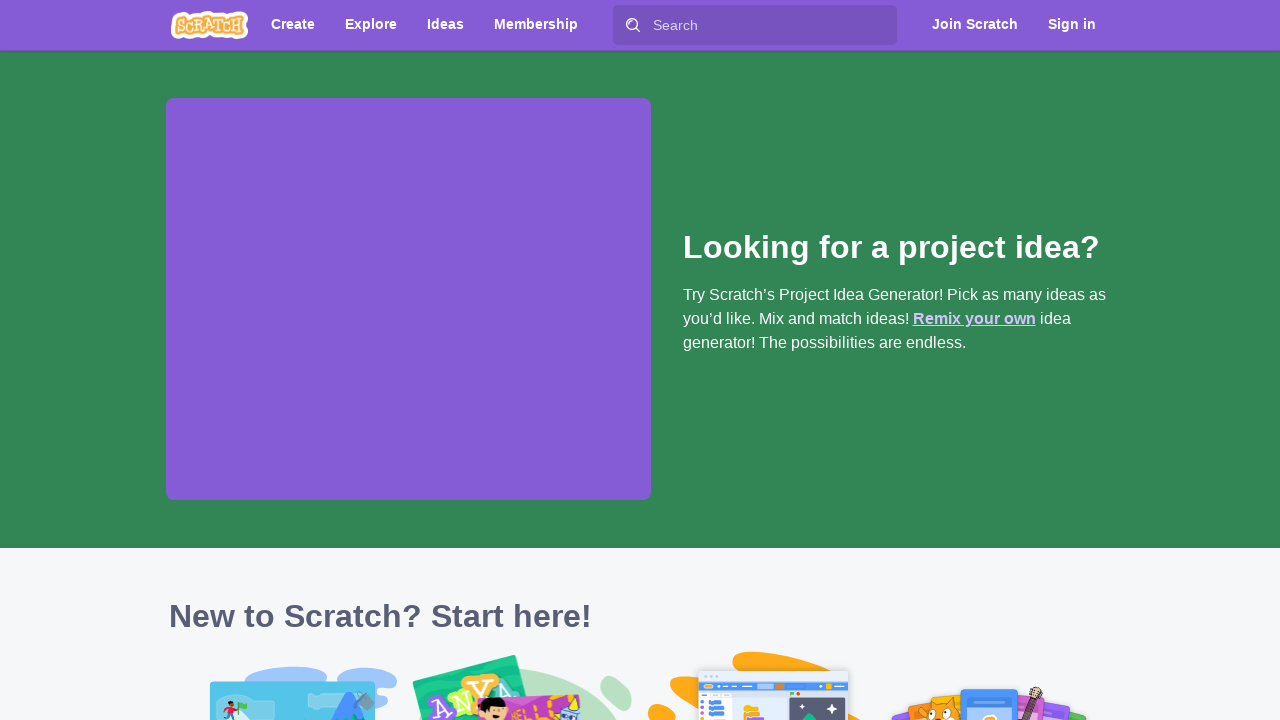

Navigated to /ideas page successfully
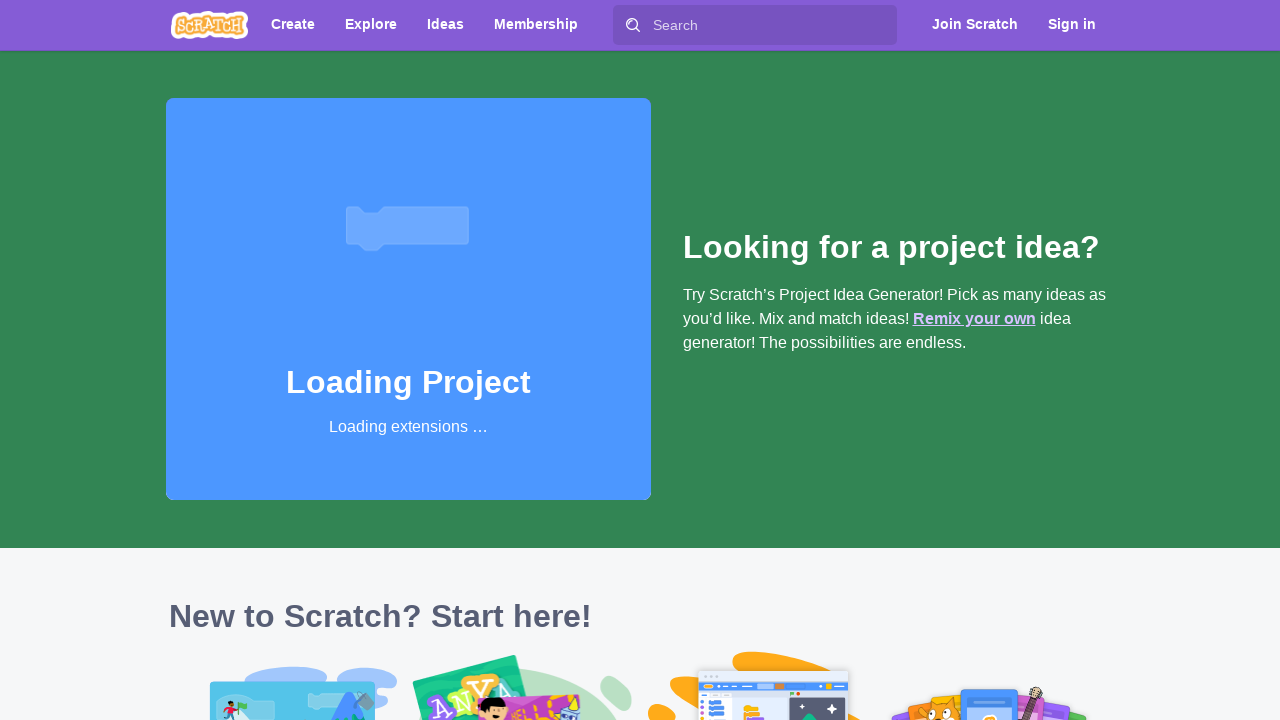

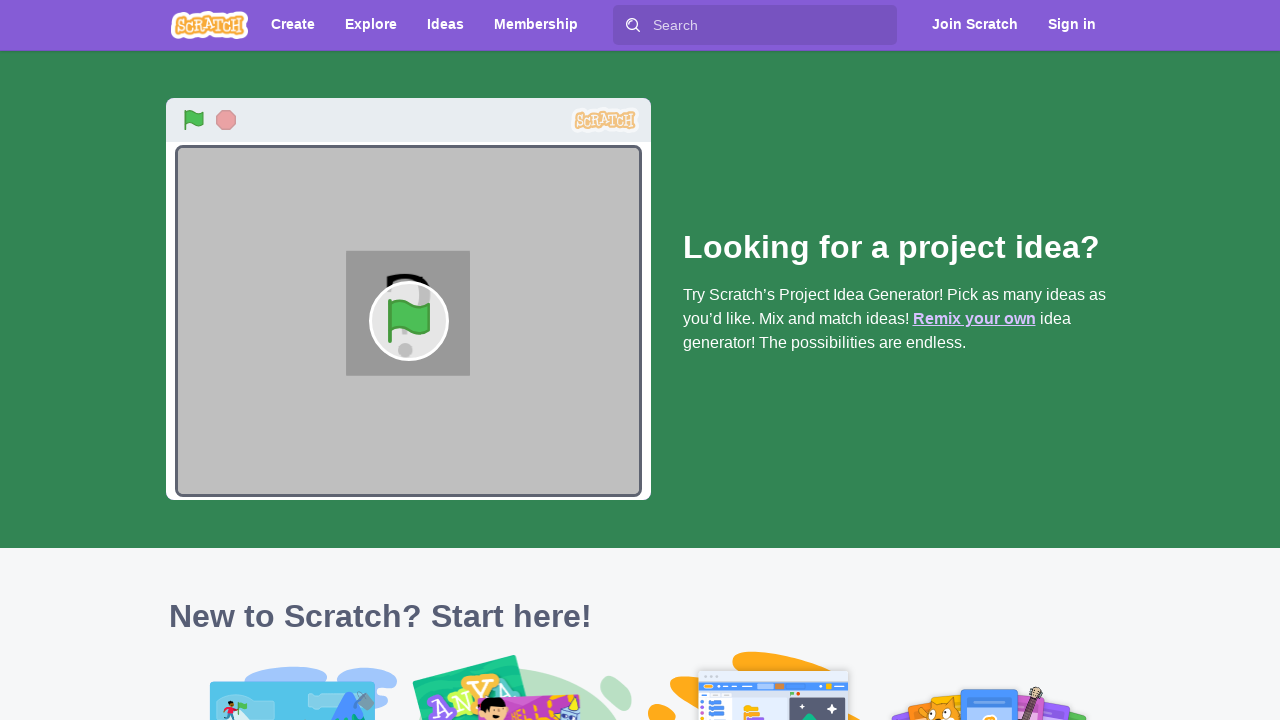